Tests browser window handling by navigating to the windows page, opening a new window, switching between parent and child windows, and verifying the content on each window.

Starting URL: https://the-internet.herokuapp.com

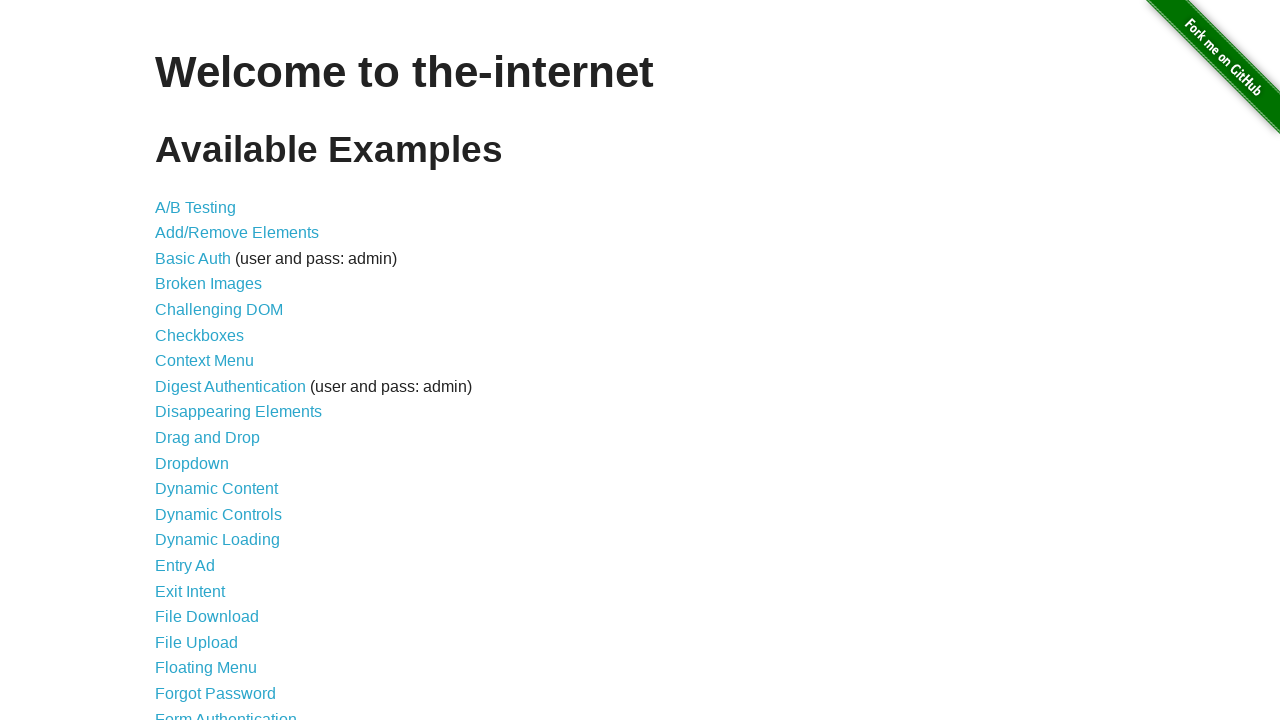

Clicked on Windows link to navigate to windows page at (218, 369) on a[href='/windows']
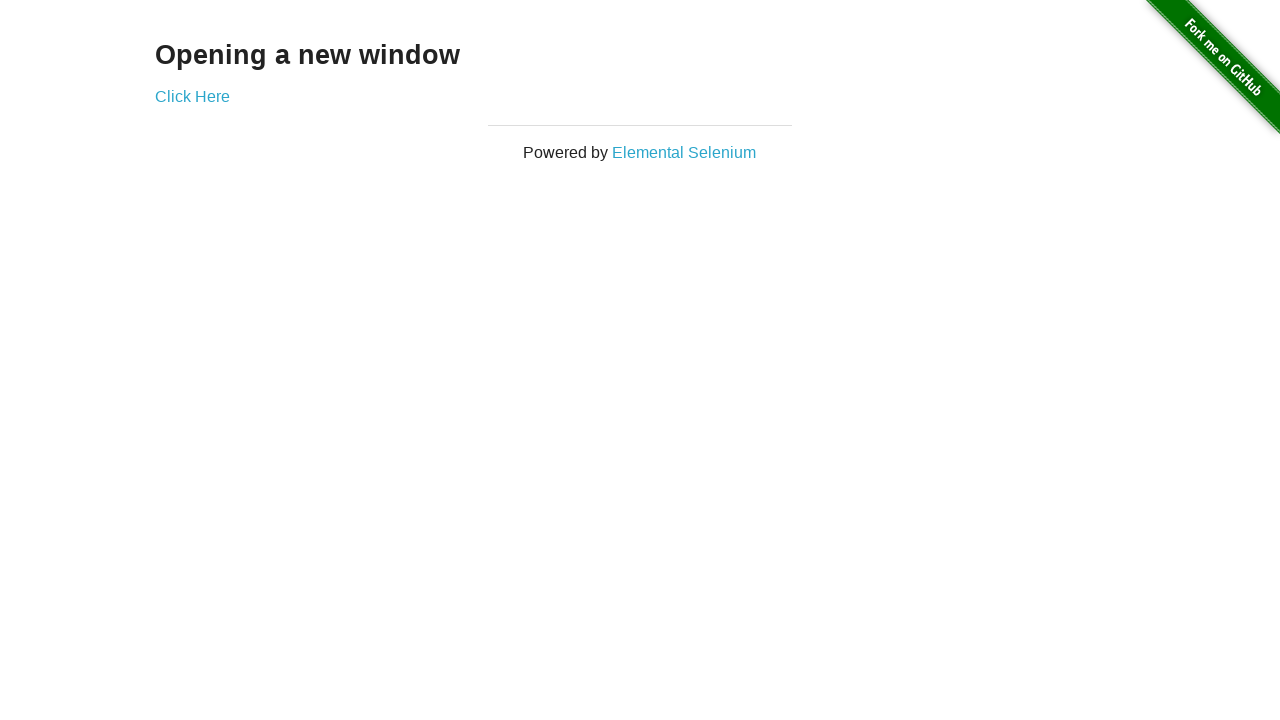

Clicked button to open new window at (192, 96) on a[href='/windows/new']
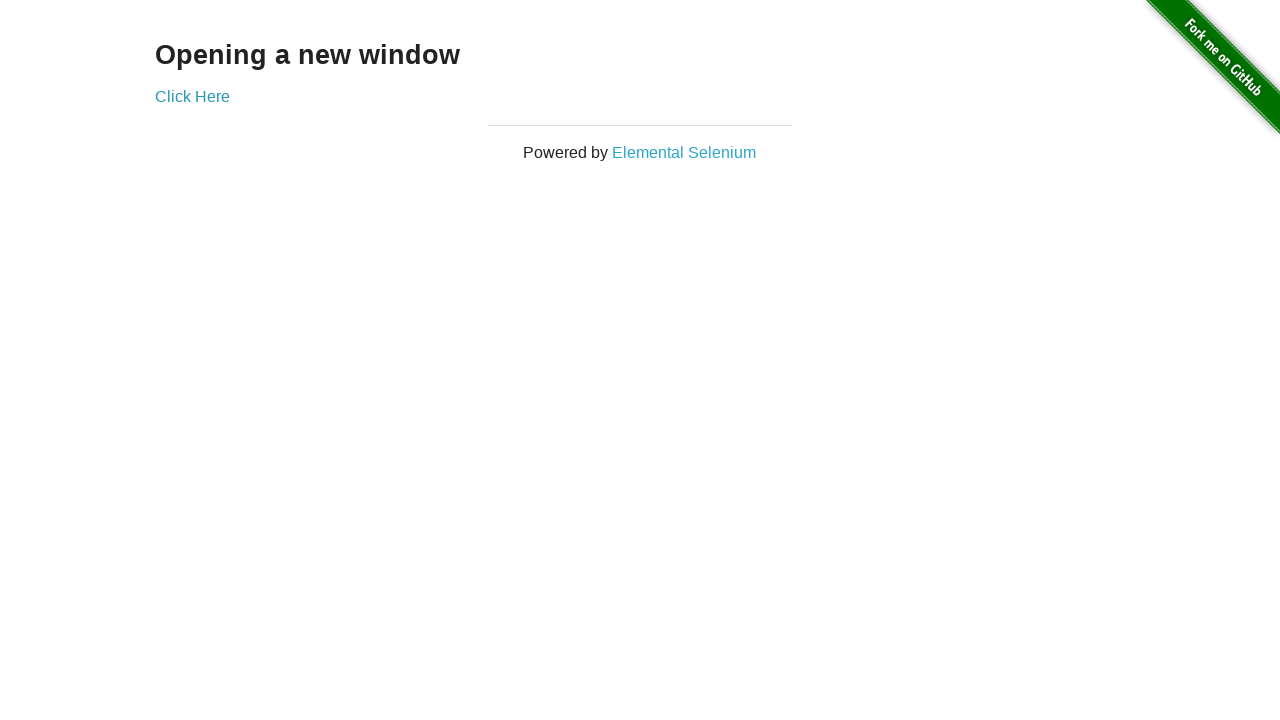

Captured new child window page object
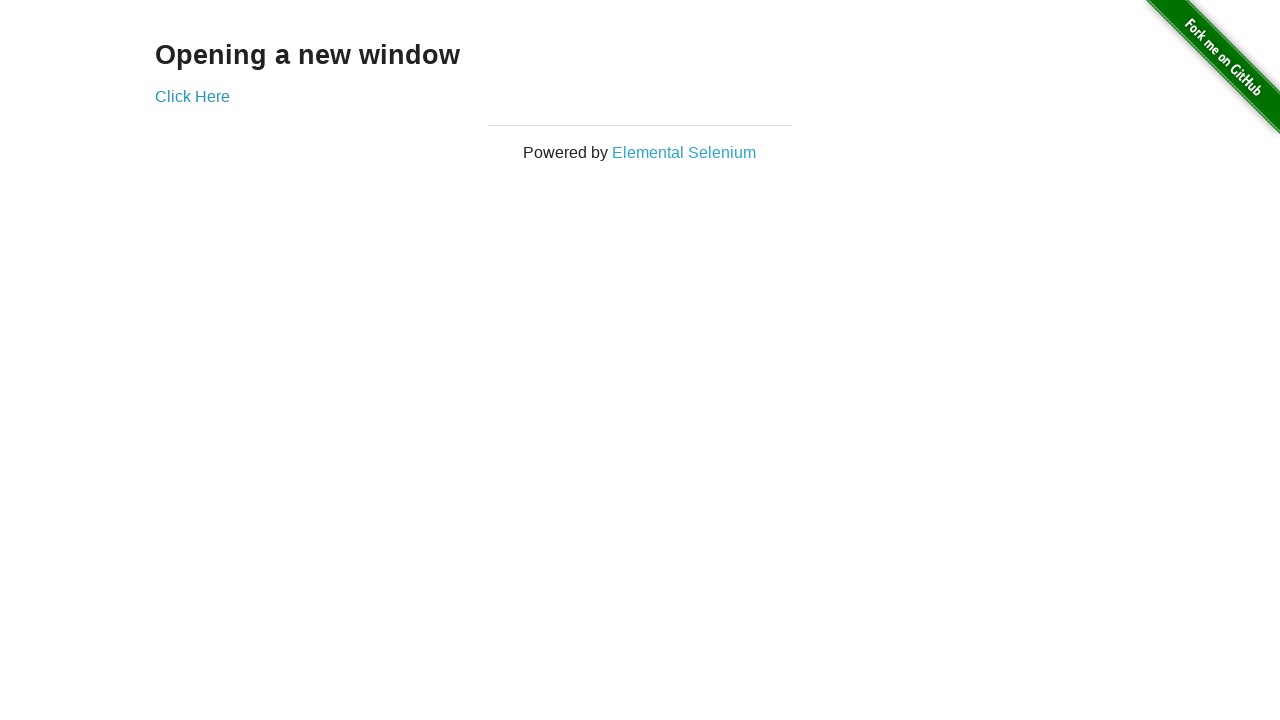

Child window finished loading
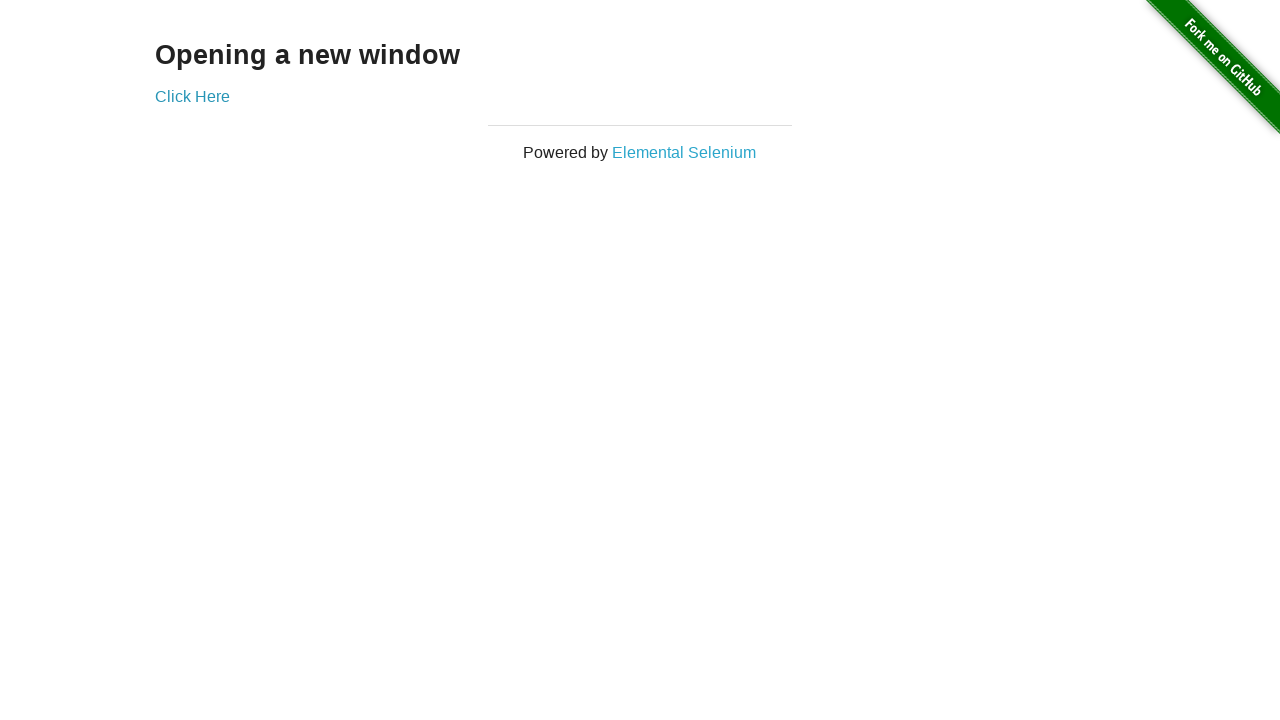

Located and verified heading element in child window
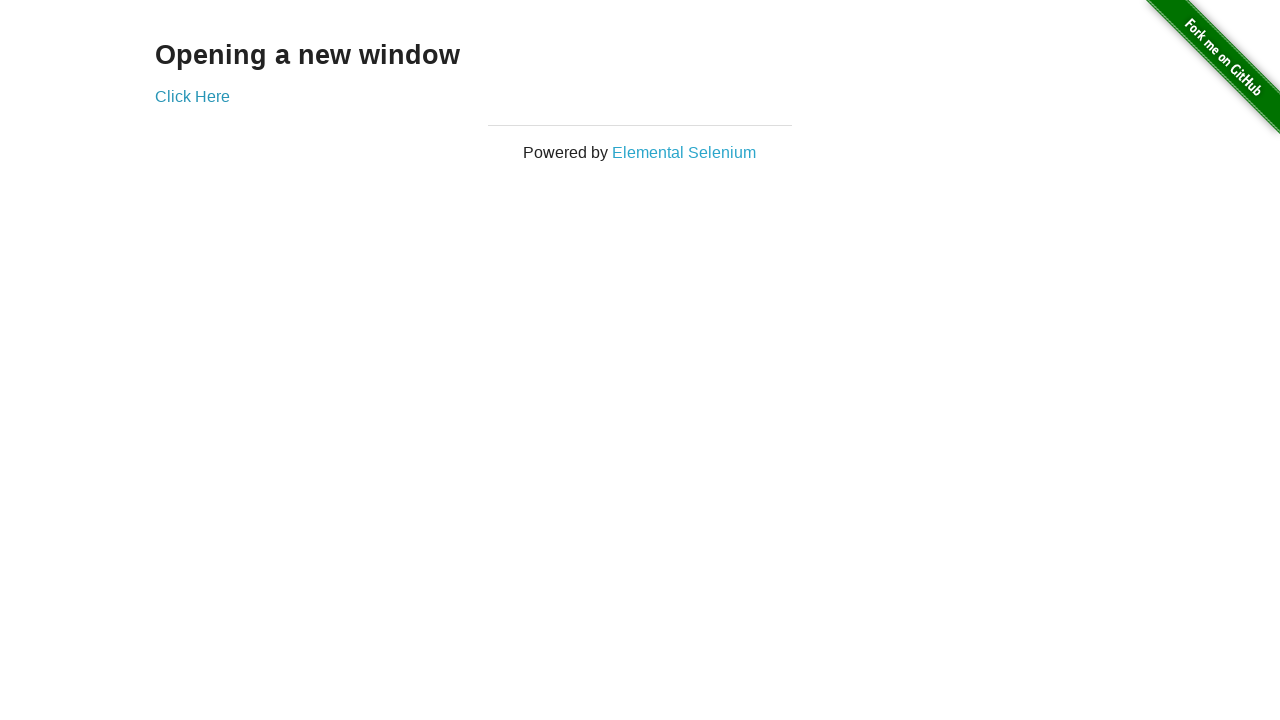

Switched back to parent window and verified heading element
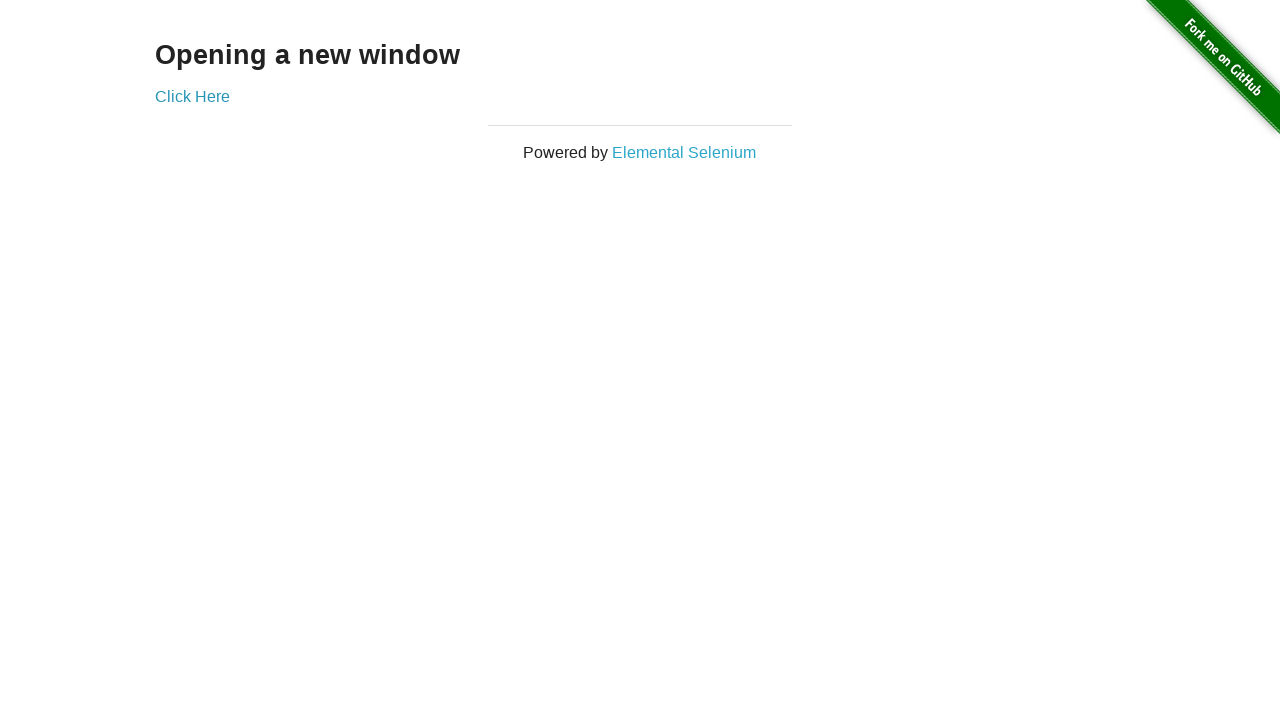

Closed the child window
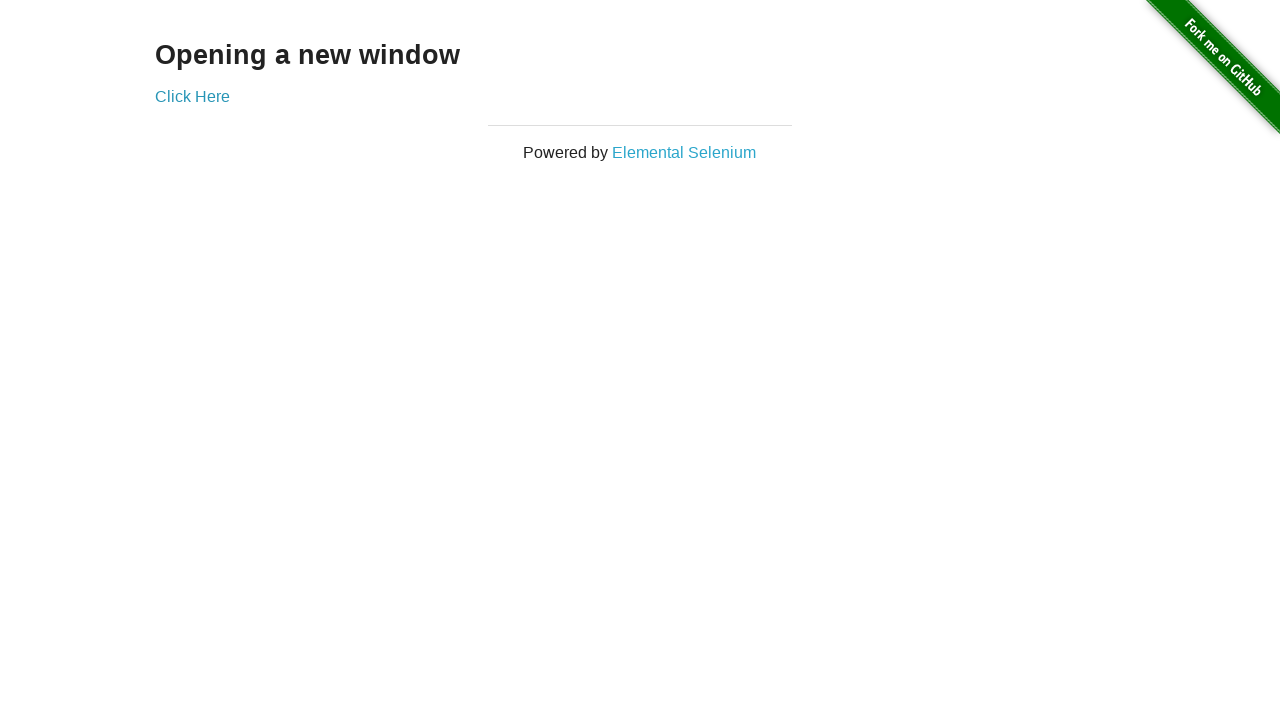

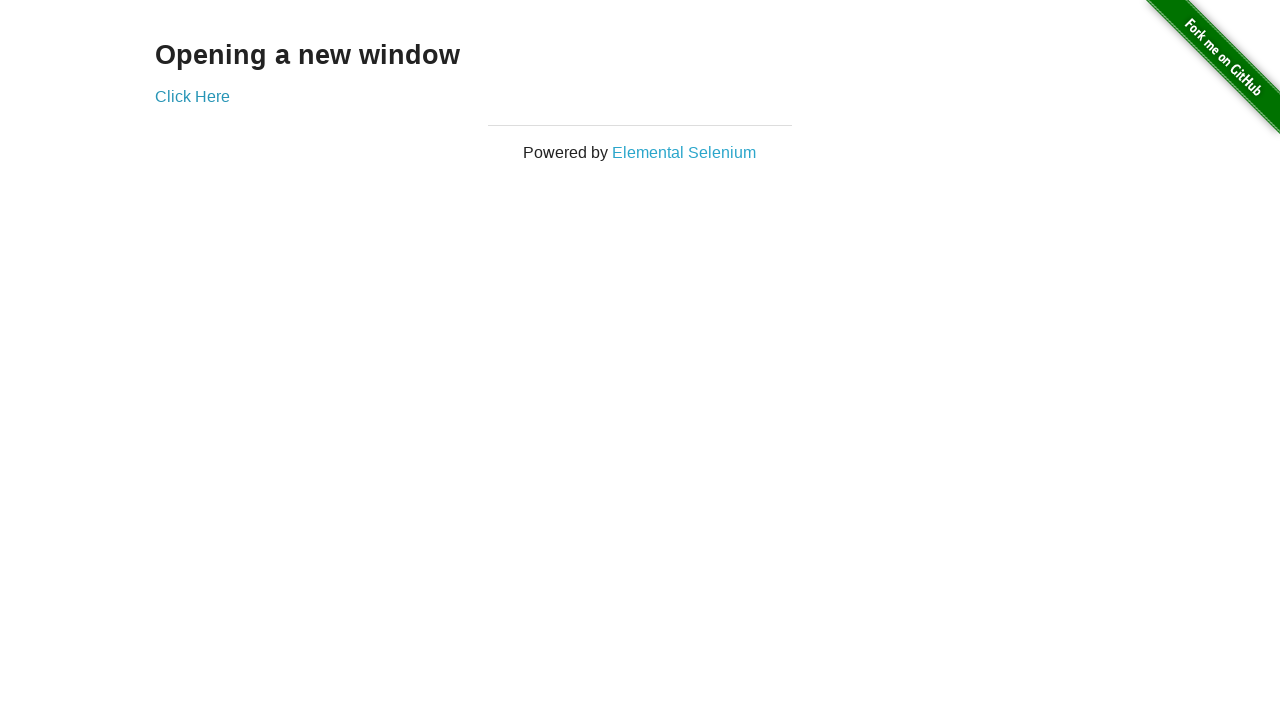